Tests a demo site by navigating through multiple features including form filling with dropdowns, password fields, date selection, alert handling (accept alerts), and iframe switching.

Starting URL: https://automationtesting.in

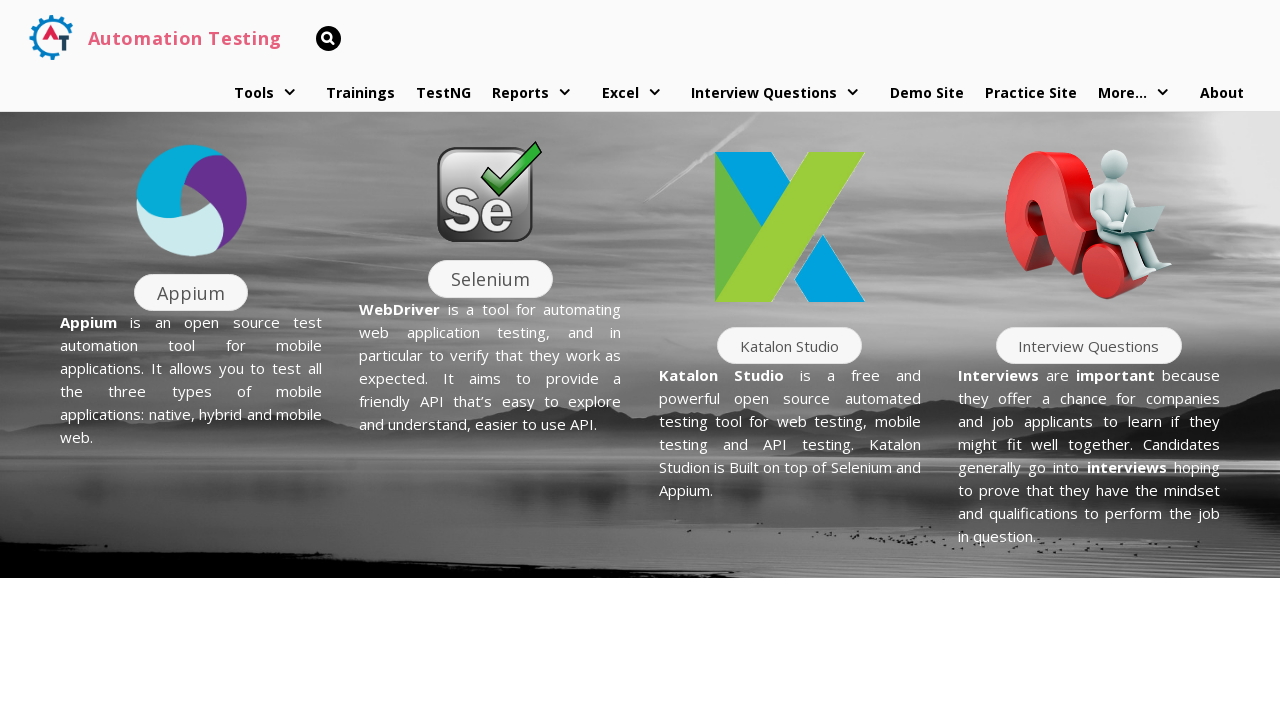

Clicked on Demo Site link at (927, 93) on text=Demo Site
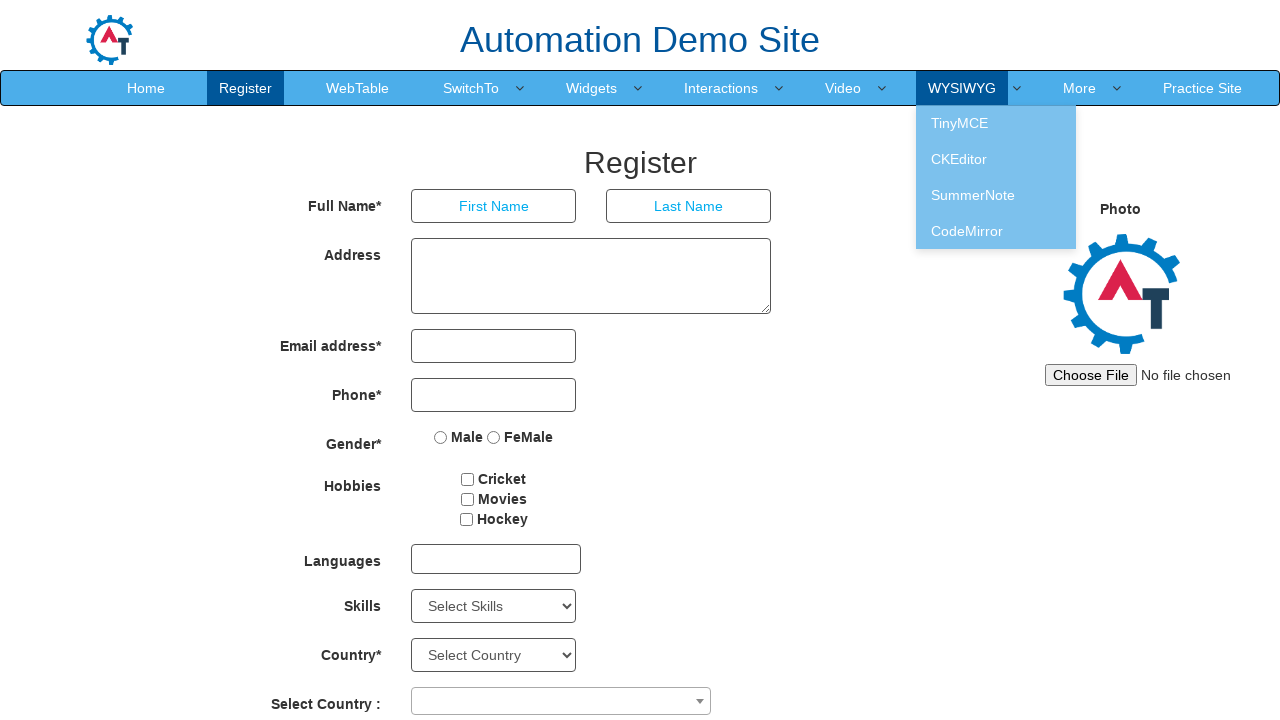

Waited for page to load (networkidle)
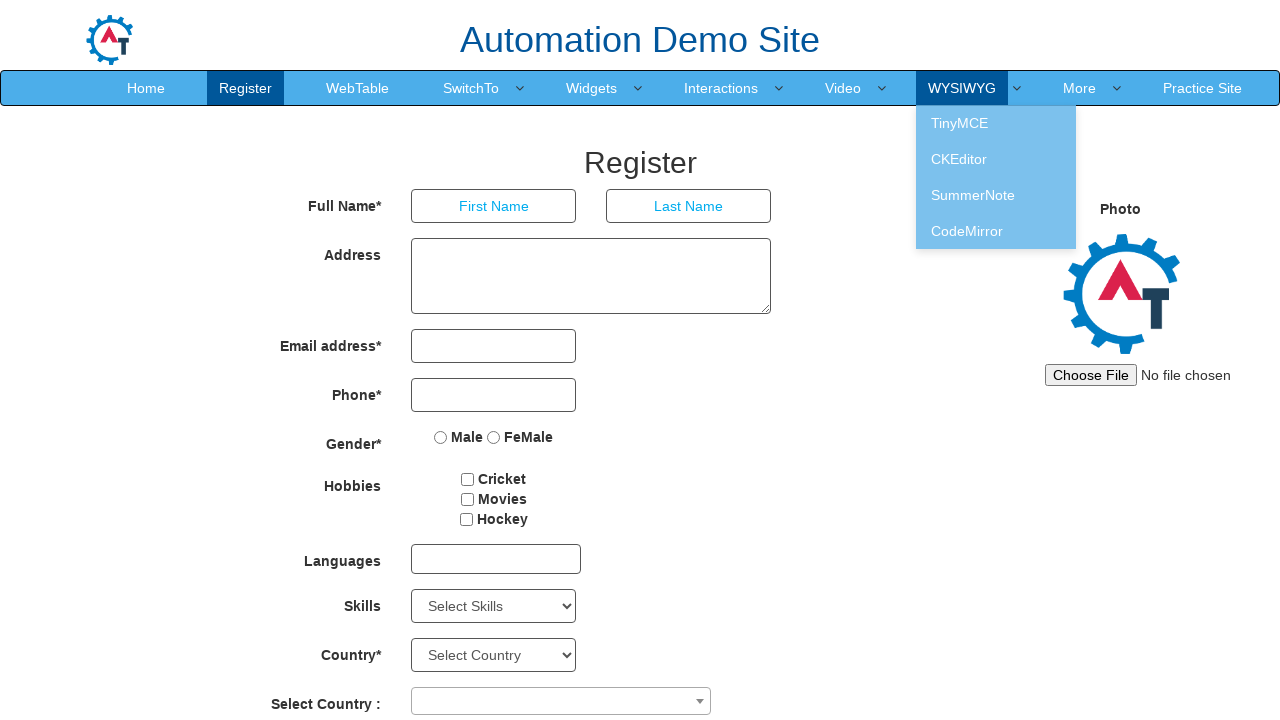

Selected C++ from Skills dropdown on #Skills
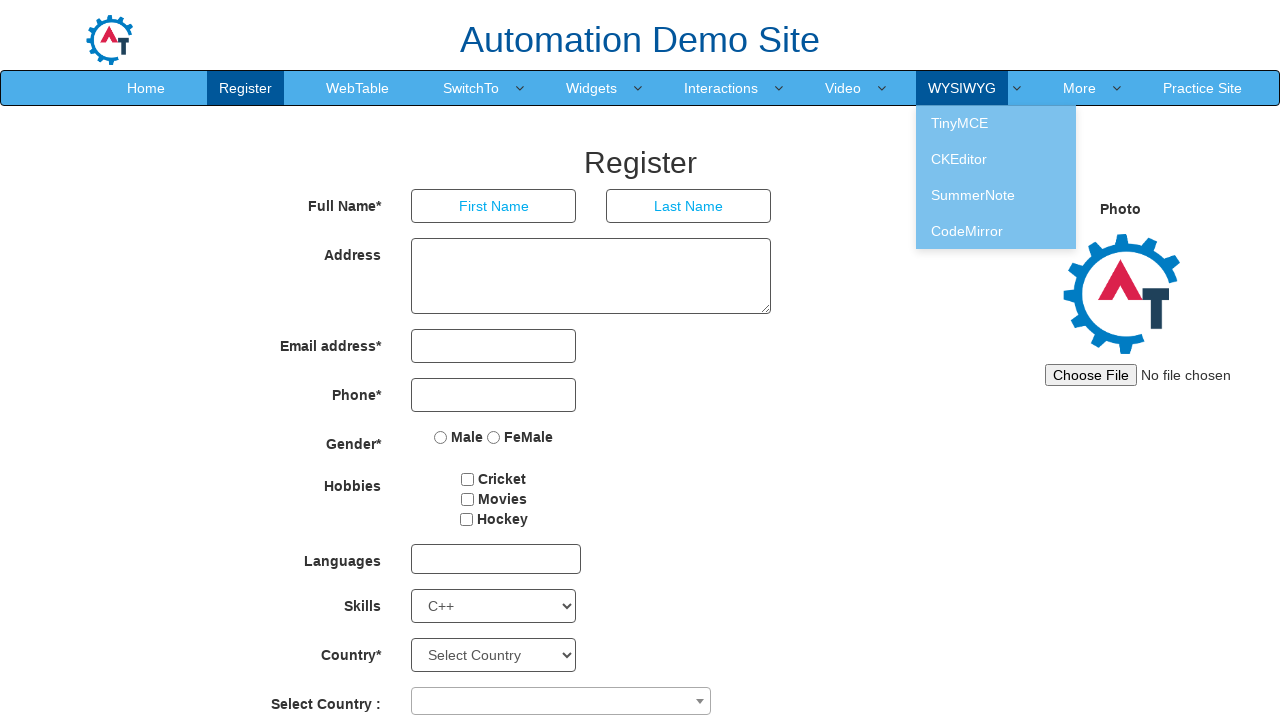

Filled first password field with test password on #firstpassword
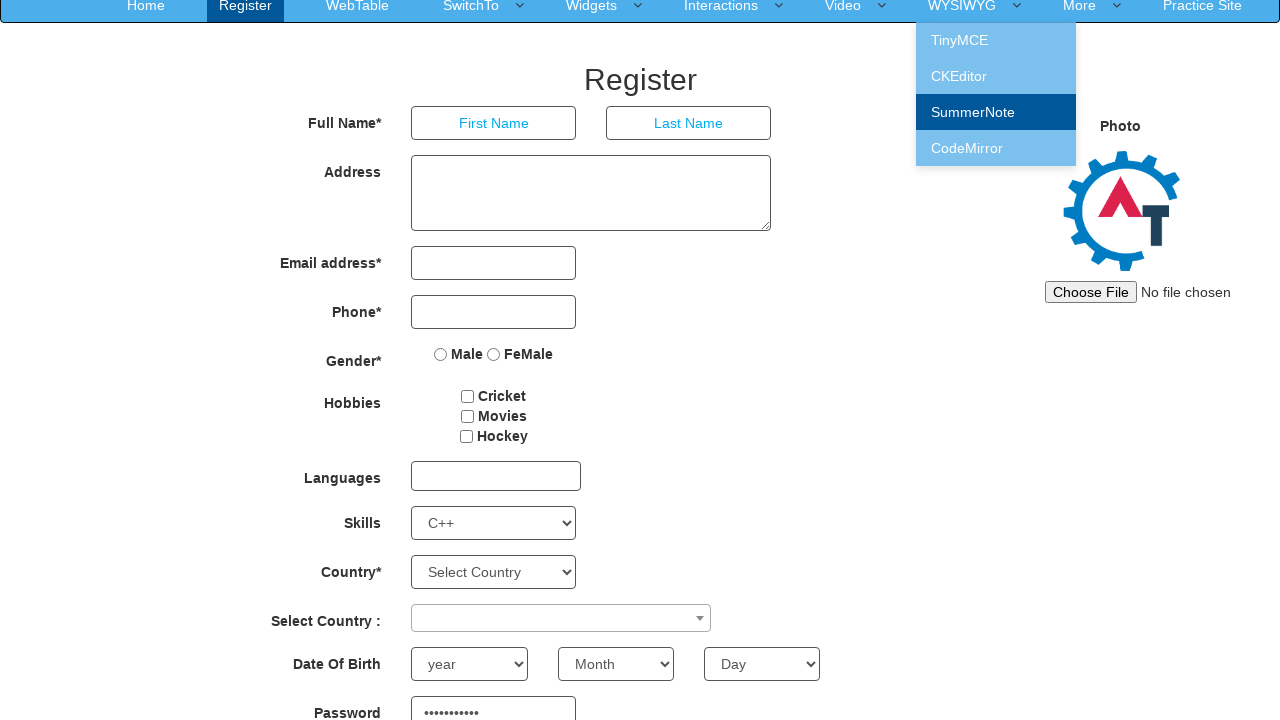

Filled second password field with test password on #secondpassword
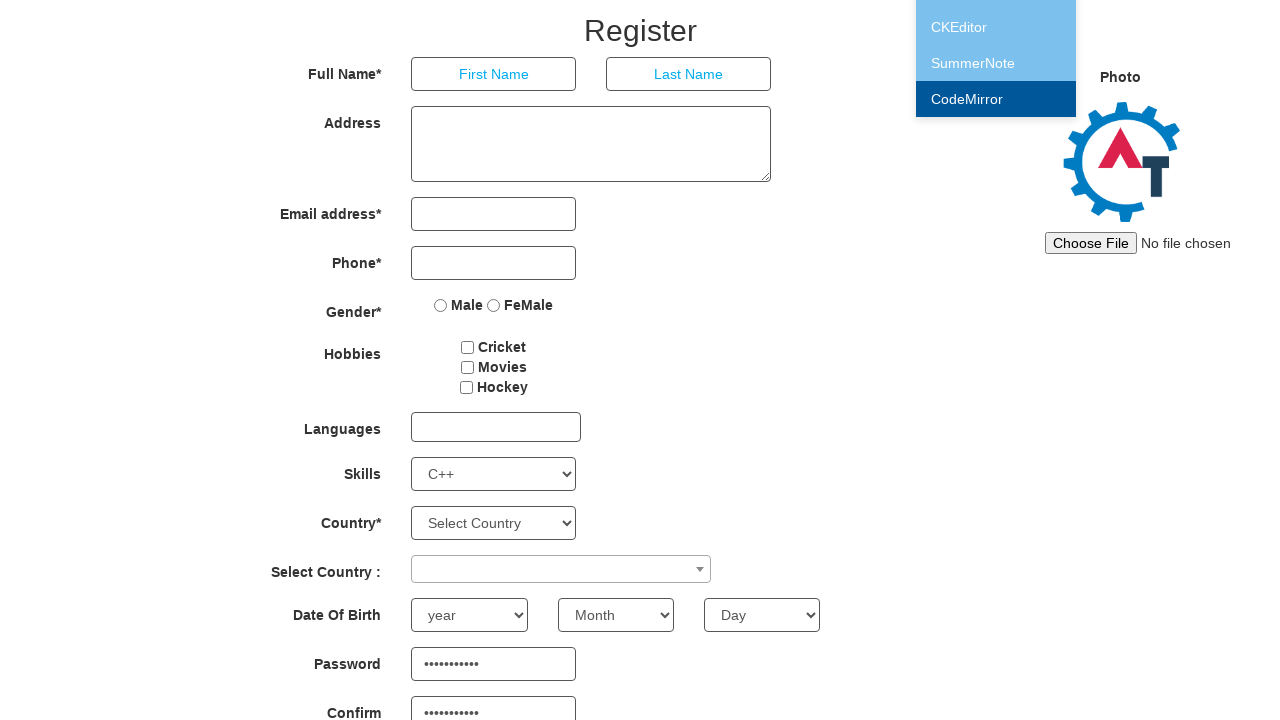

Selected year from yearbox dropdown (index 81) on #yearbox
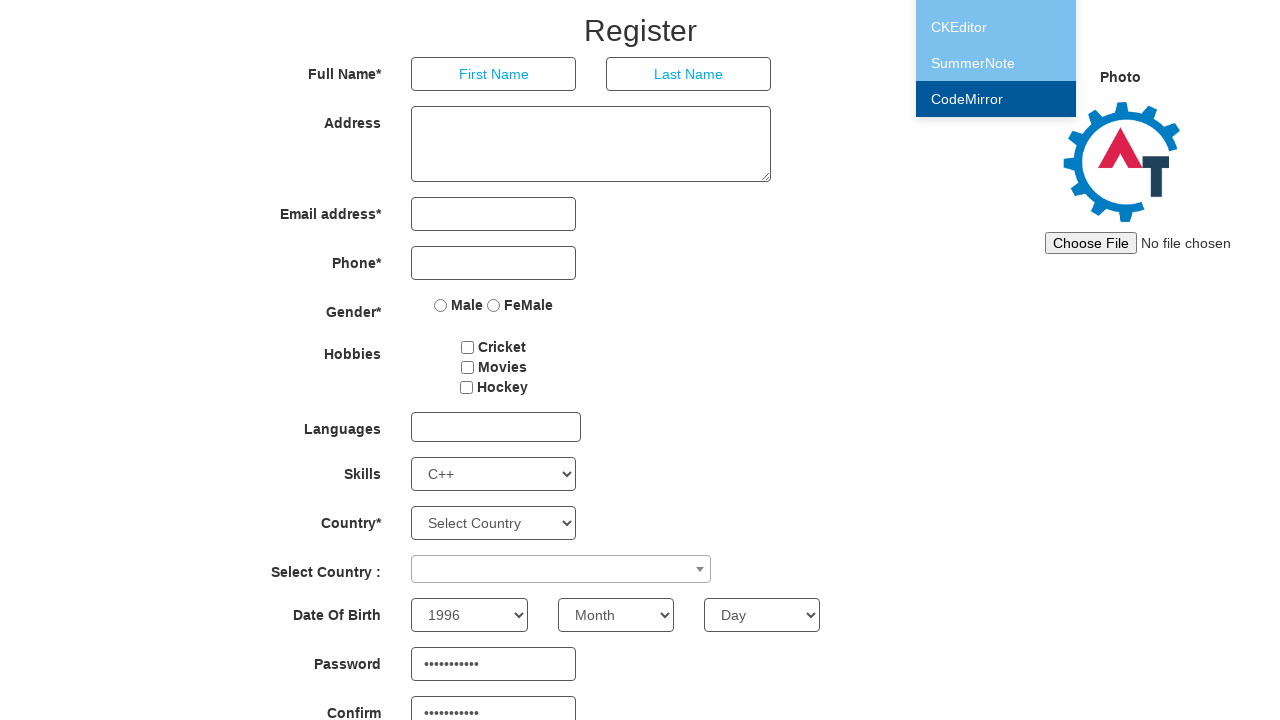

Selected month from Month dropdown (index 5) on select[placeholder='Month']
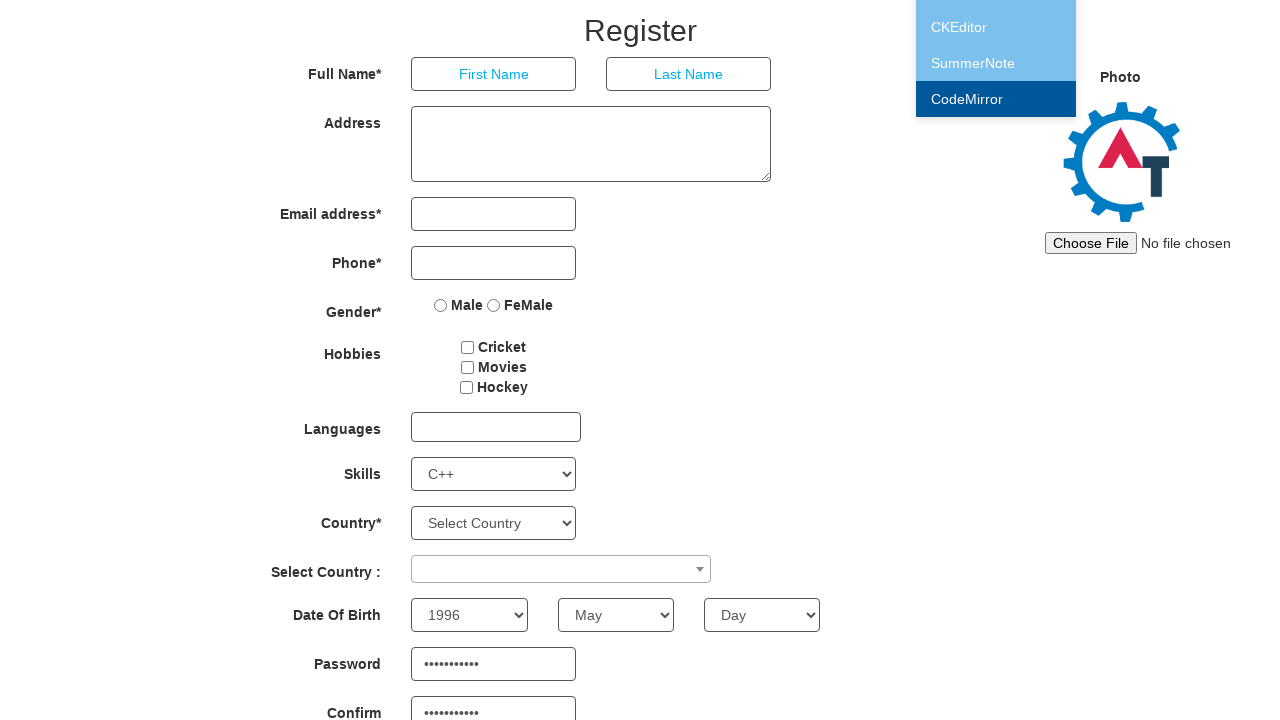

Selected day from daybox dropdown (index 18) on #daybox
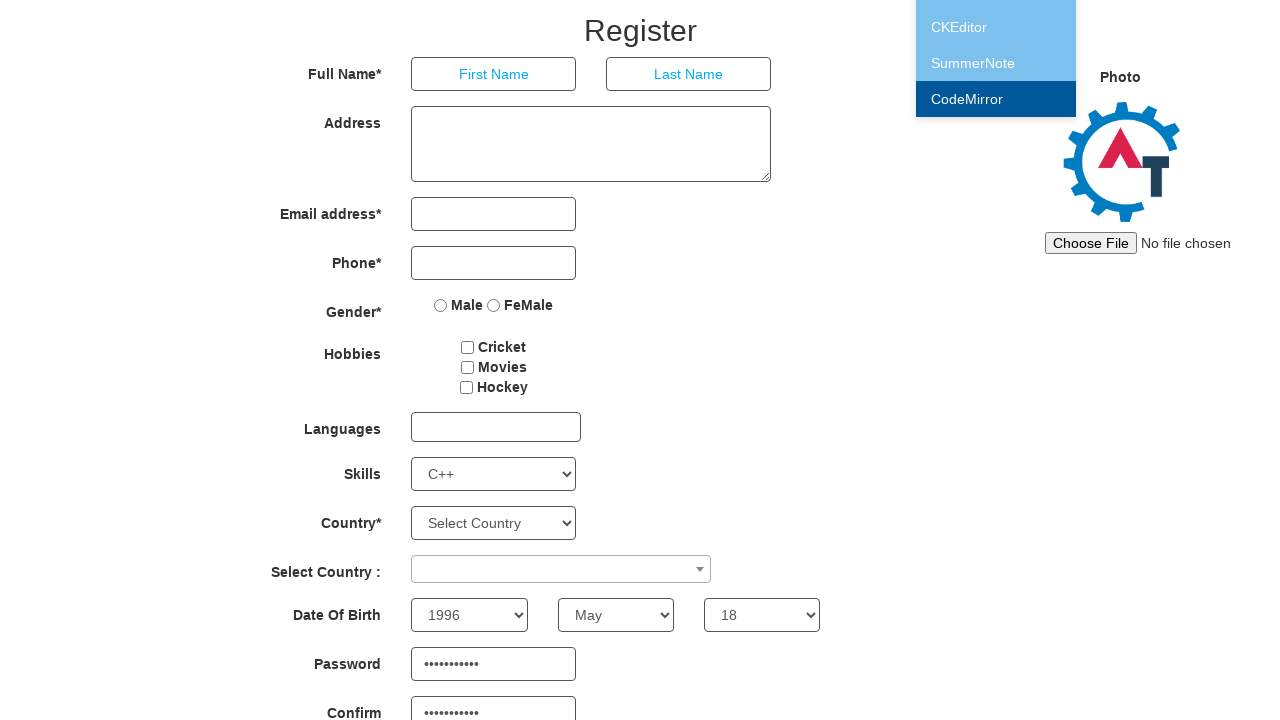

Clicked on SwitchTo menu at (471, 88) on text=SwitchTo
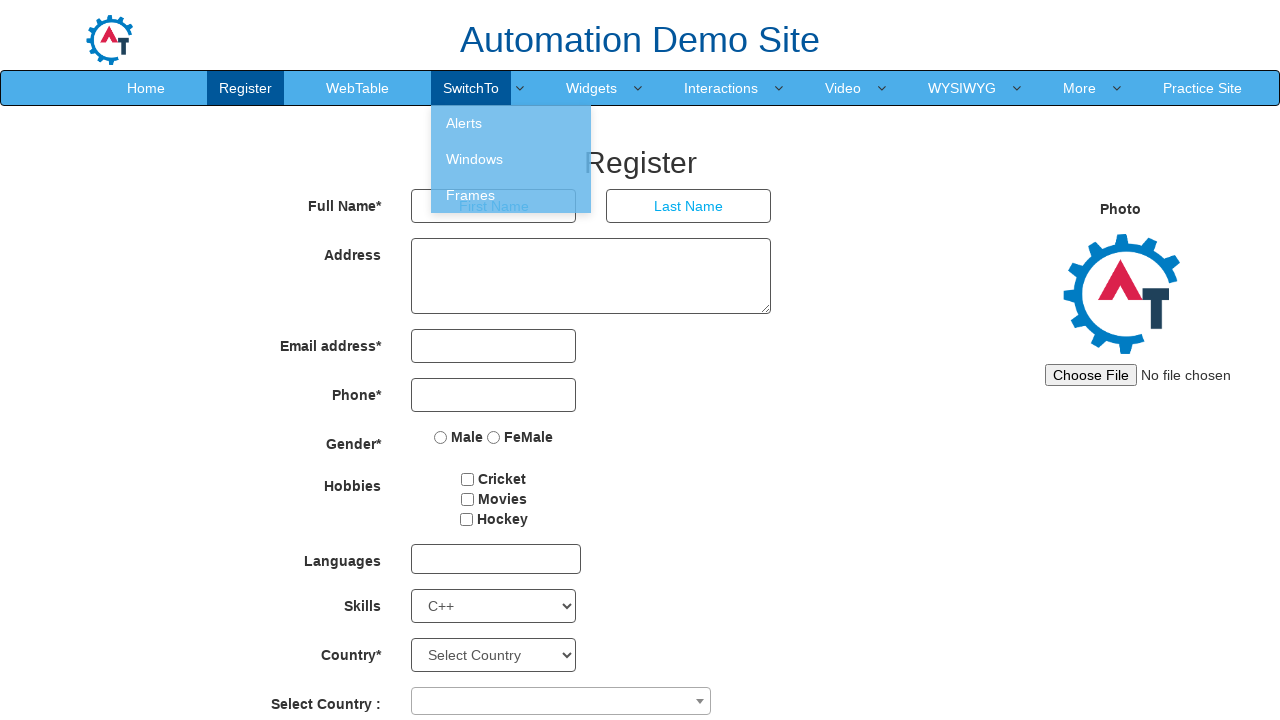

Clicked on Alert submenu at (511, 123) on text=Alert
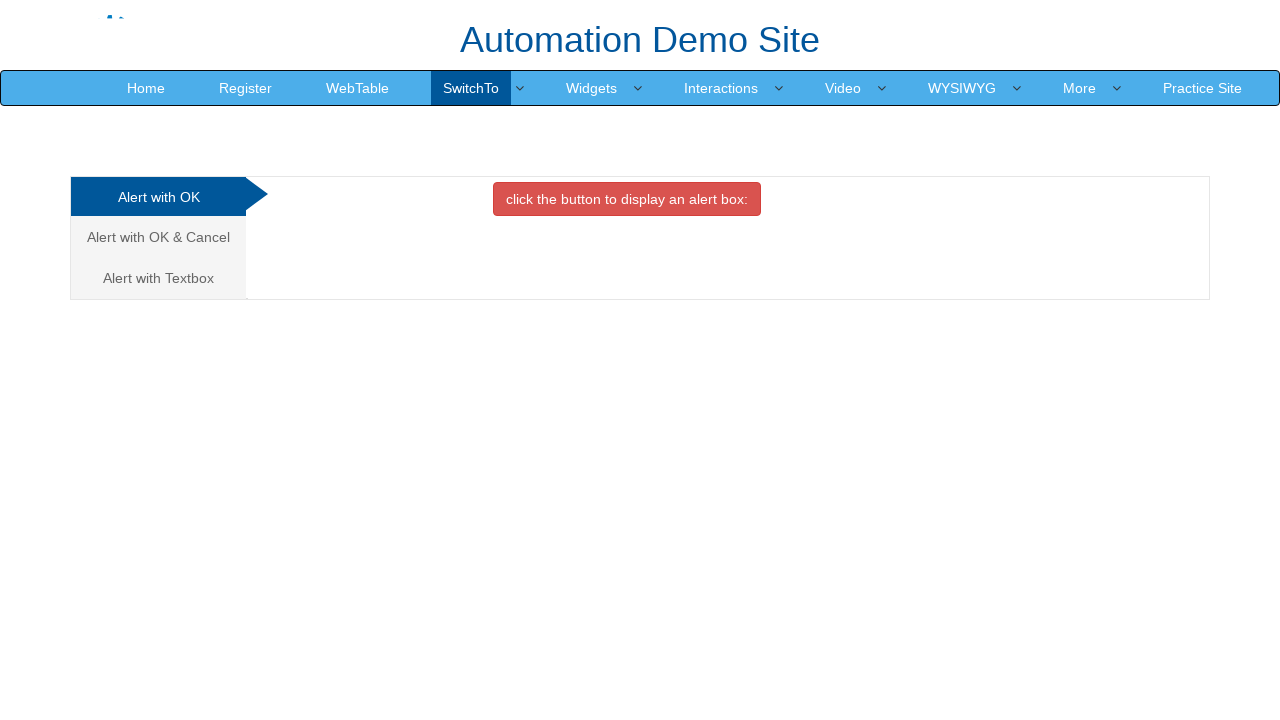

Clicked alert box button at (627, 199) on button[onclick='alertbox()']
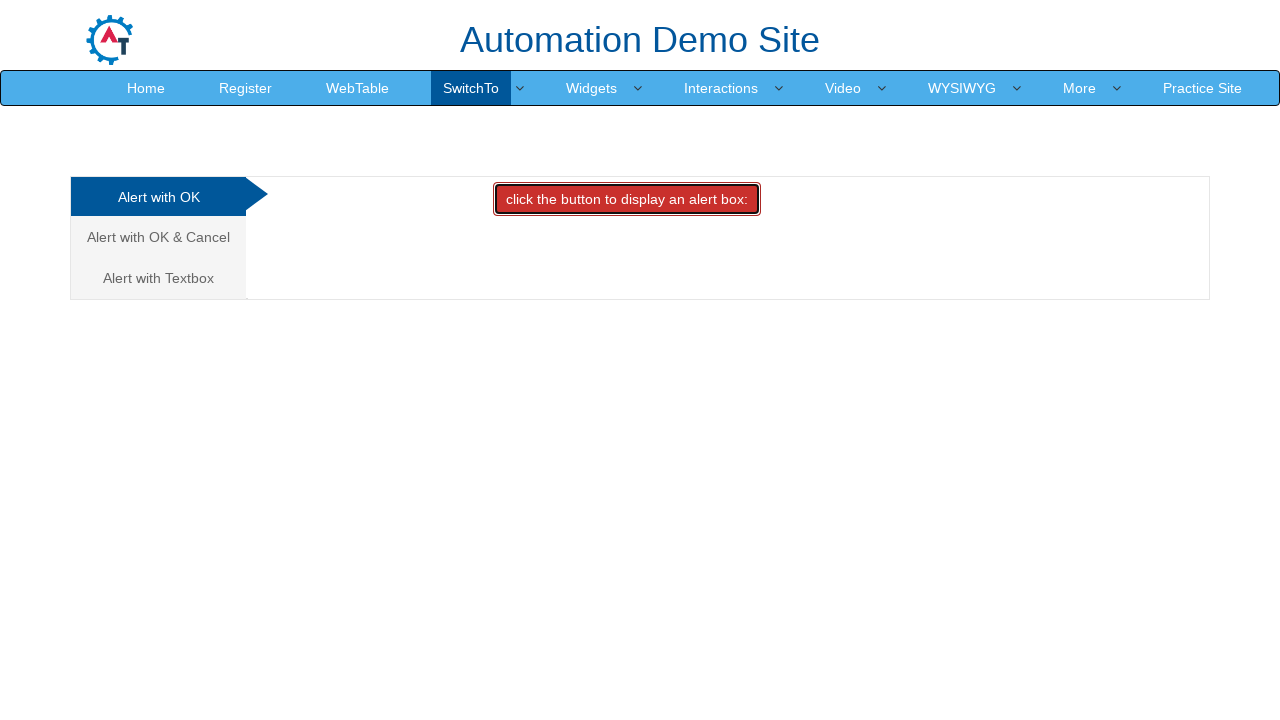

Accepted alert dialog
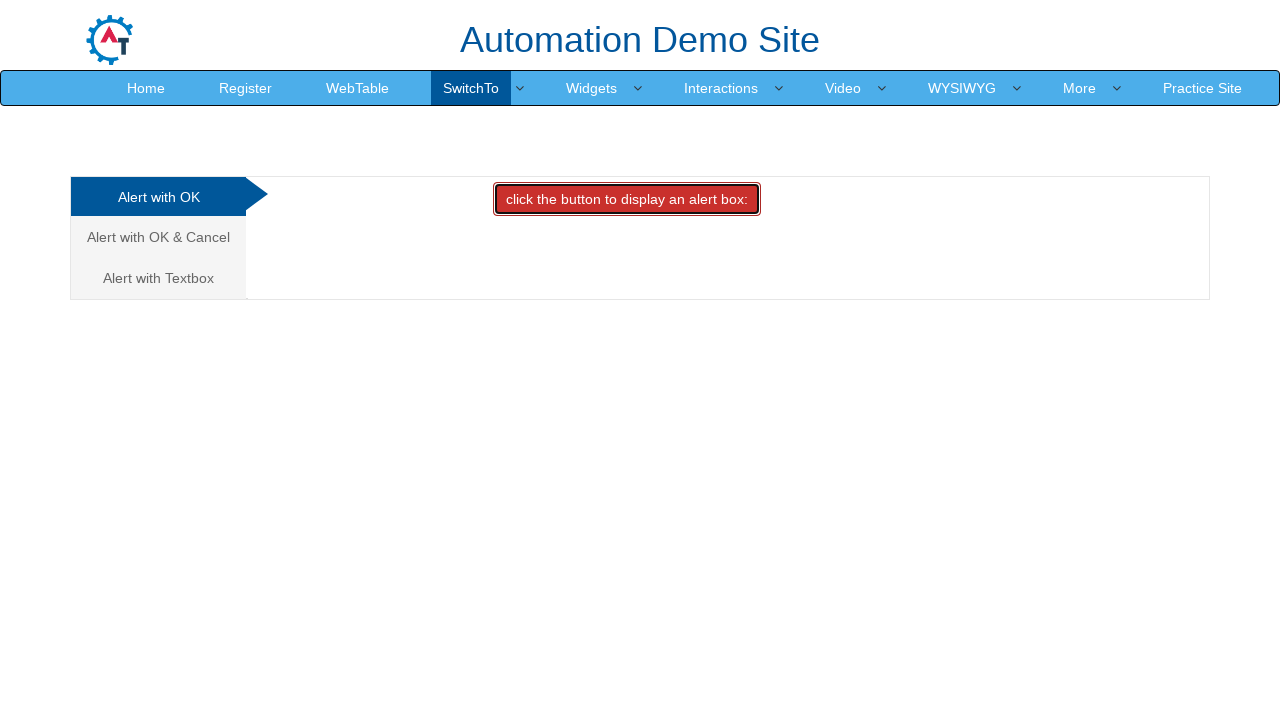

Waited 500ms after alert acceptance
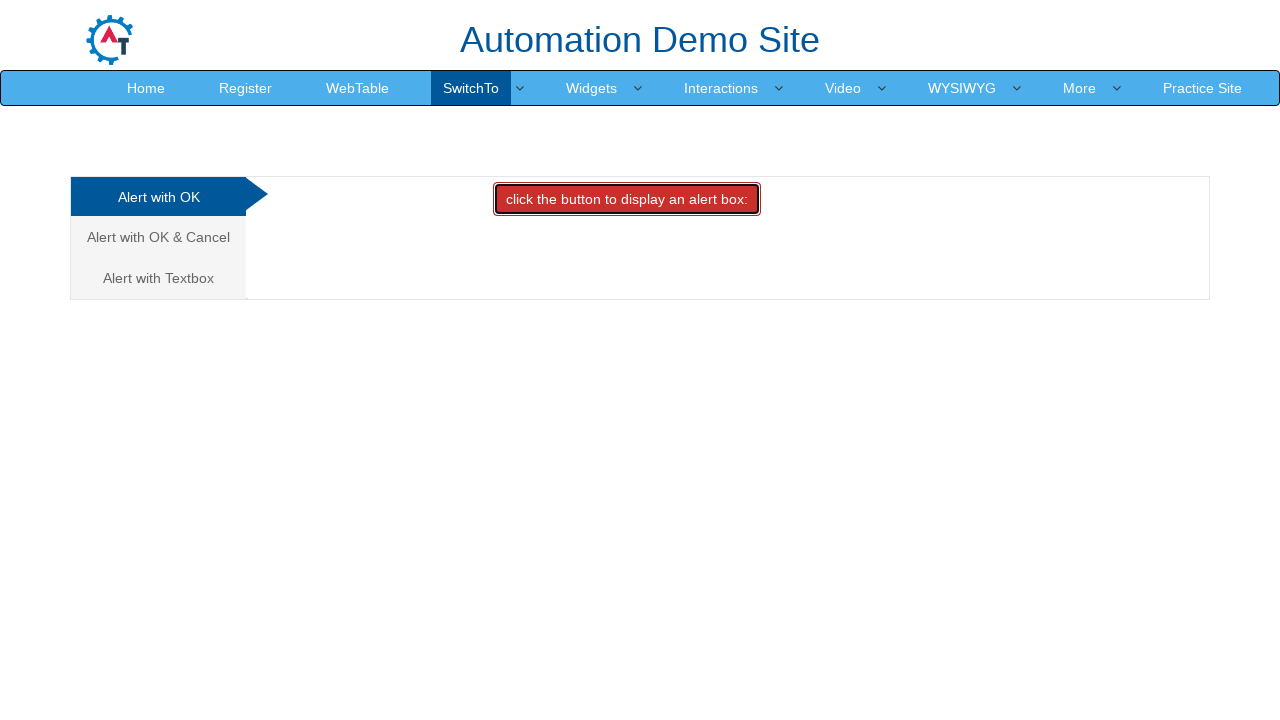

Clicked on Cancel tab at (158, 237) on a[href='#CancelTab']
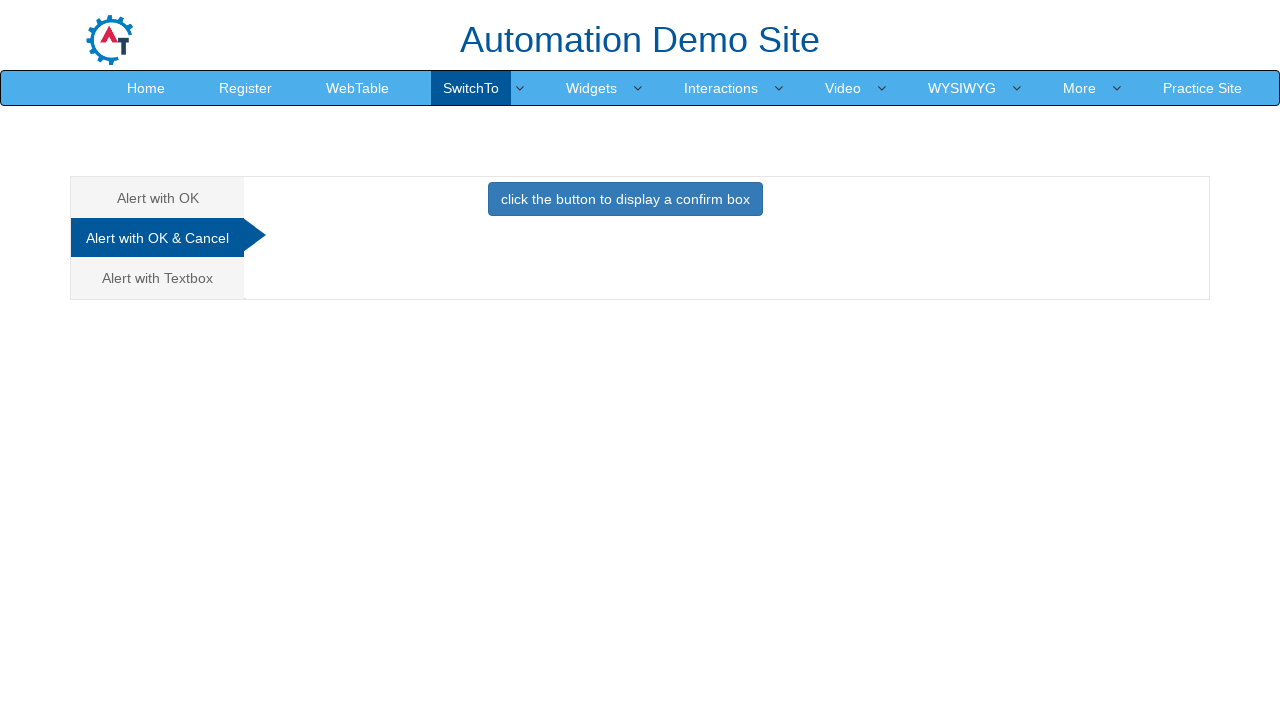

Clicked confirm box button at (625, 199) on button[onclick='confirmbox()']
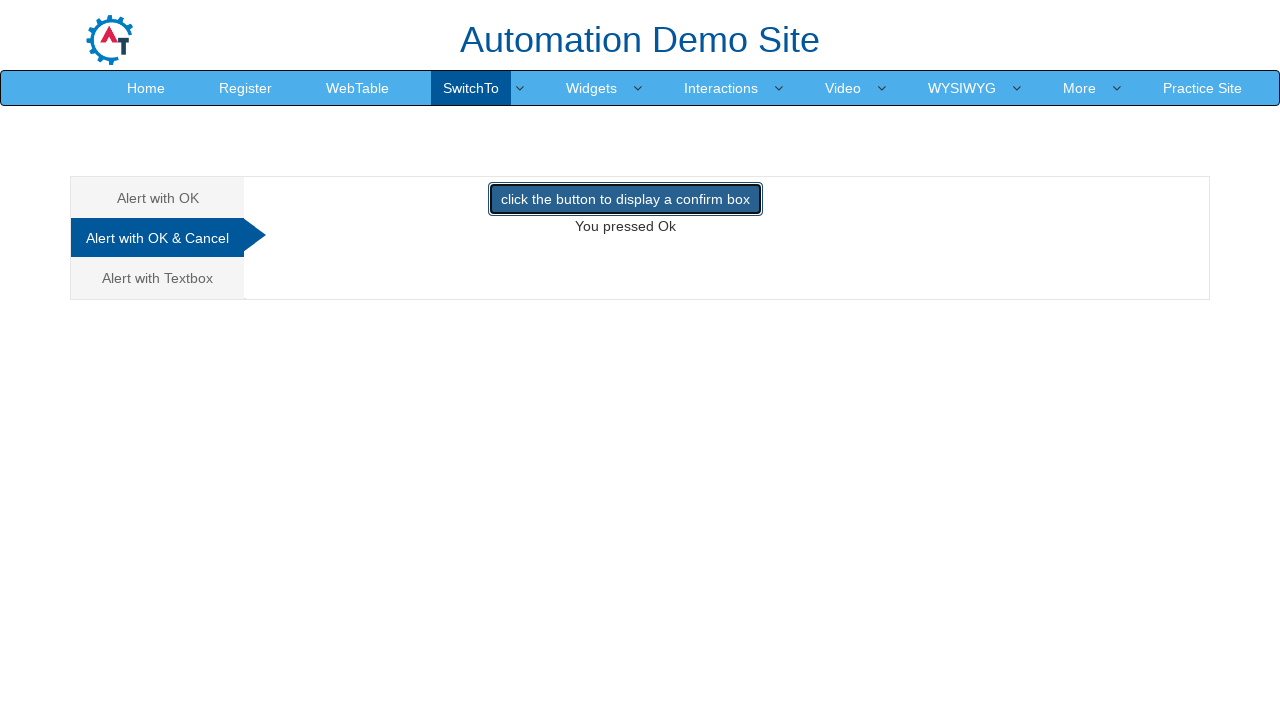

Waited 500ms after confirm box interaction
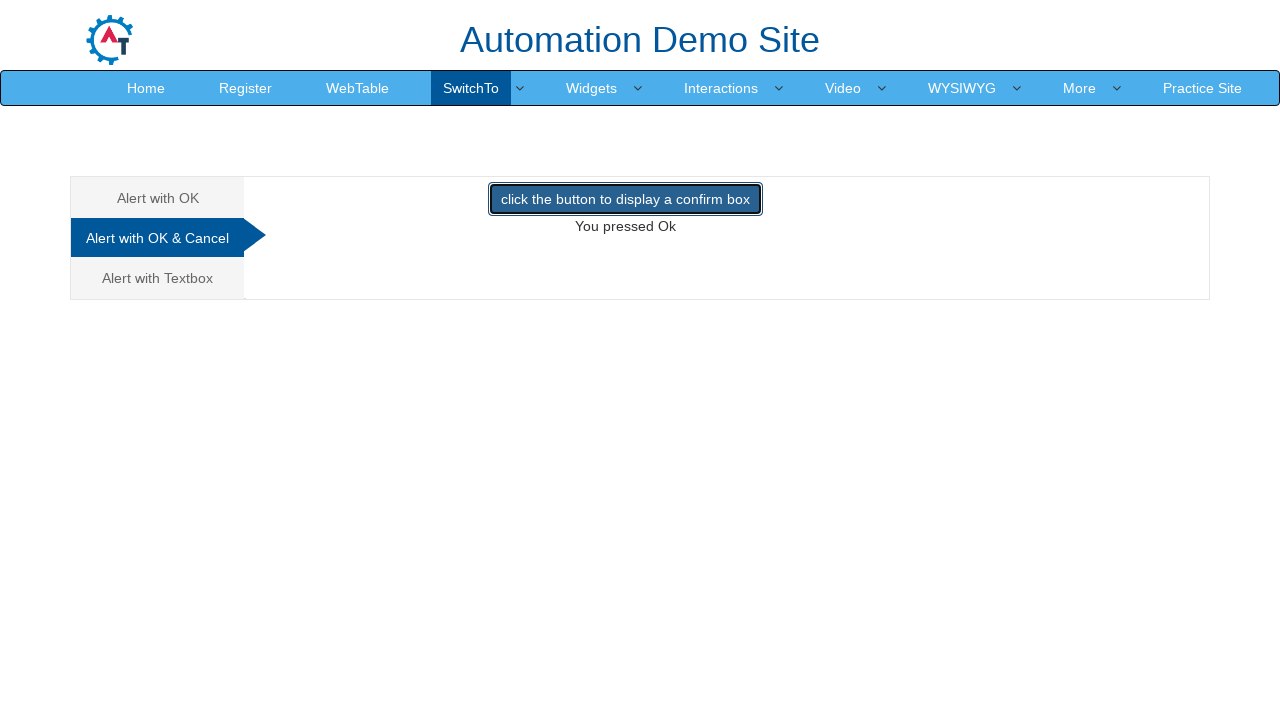

Clicked on Textbox tab at (158, 278) on a[href='#Textbox']
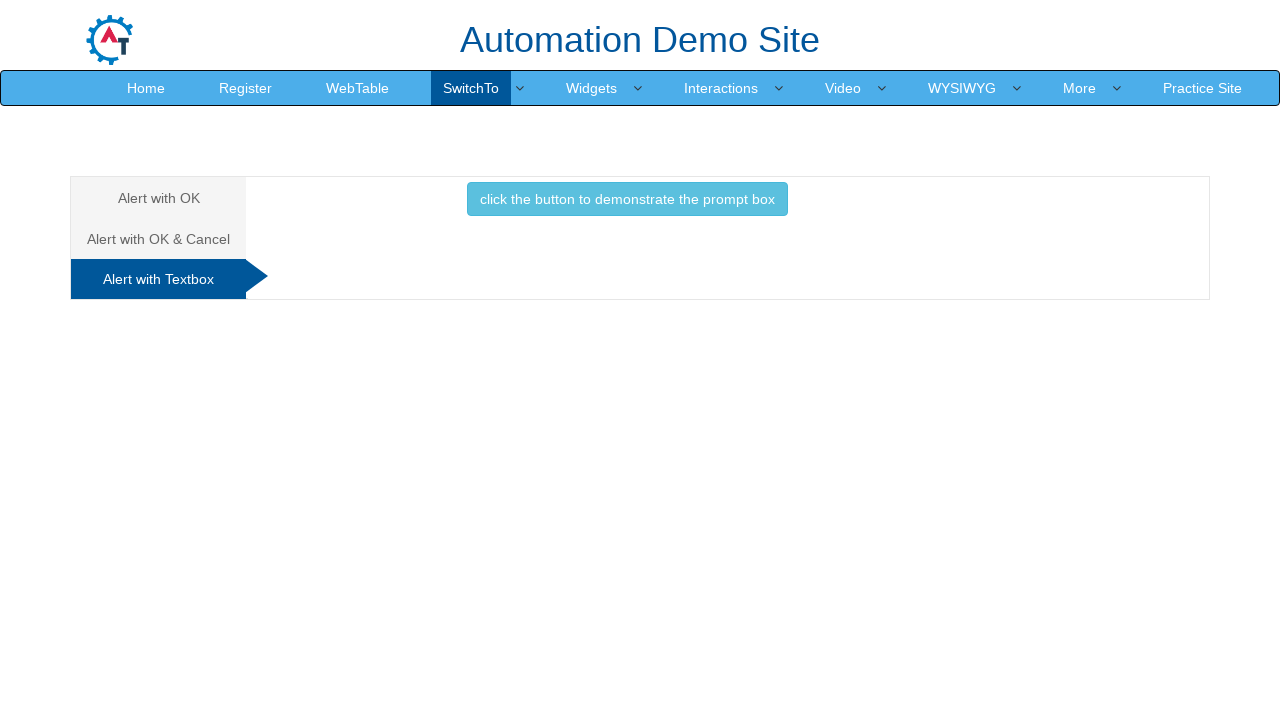

Clicked prompt box button at (627, 199) on button[onclick='promptbox()']
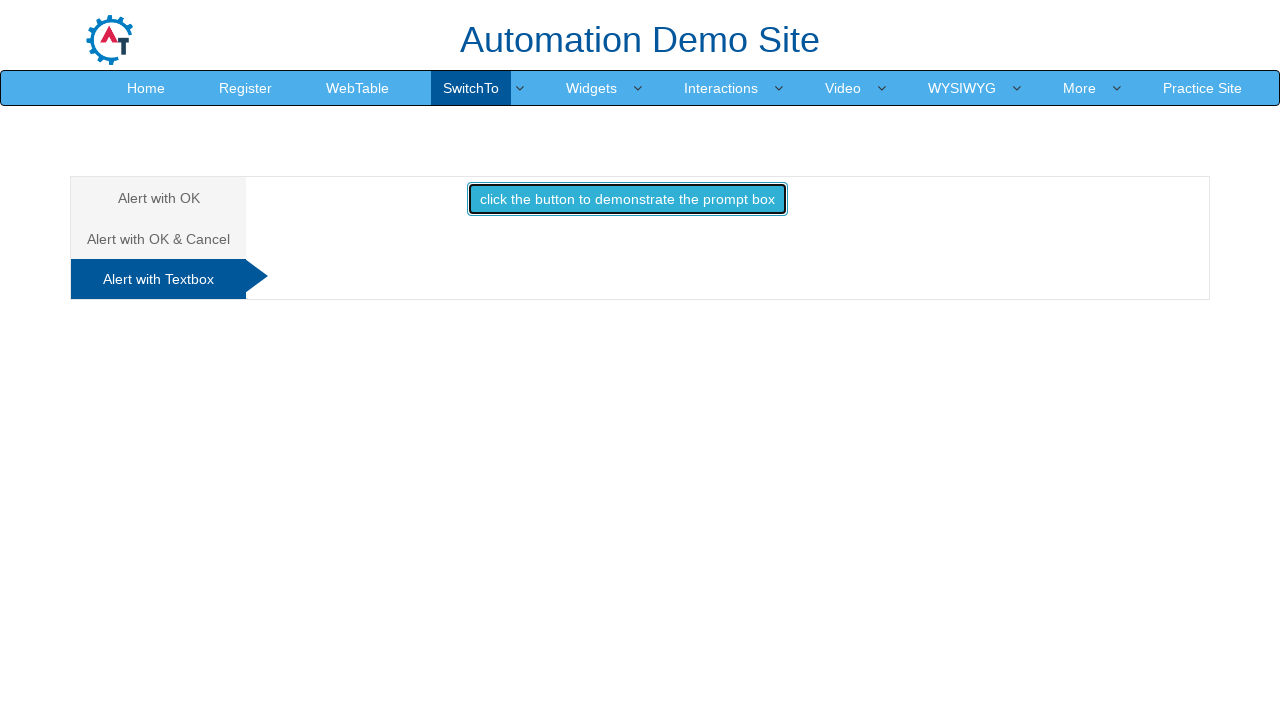

Waited 500ms after prompt box interaction
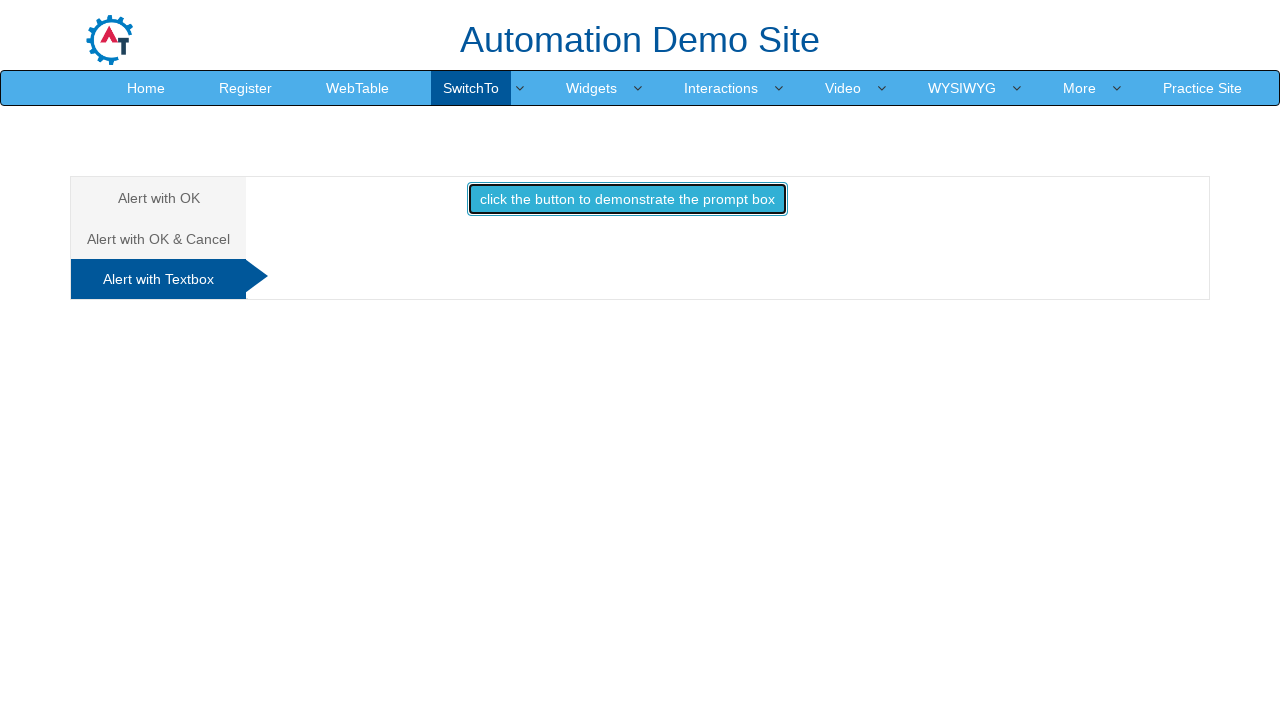

Clicked on SwitchTo menu to navigate to Frames at (471, 88) on text=SwitchTo
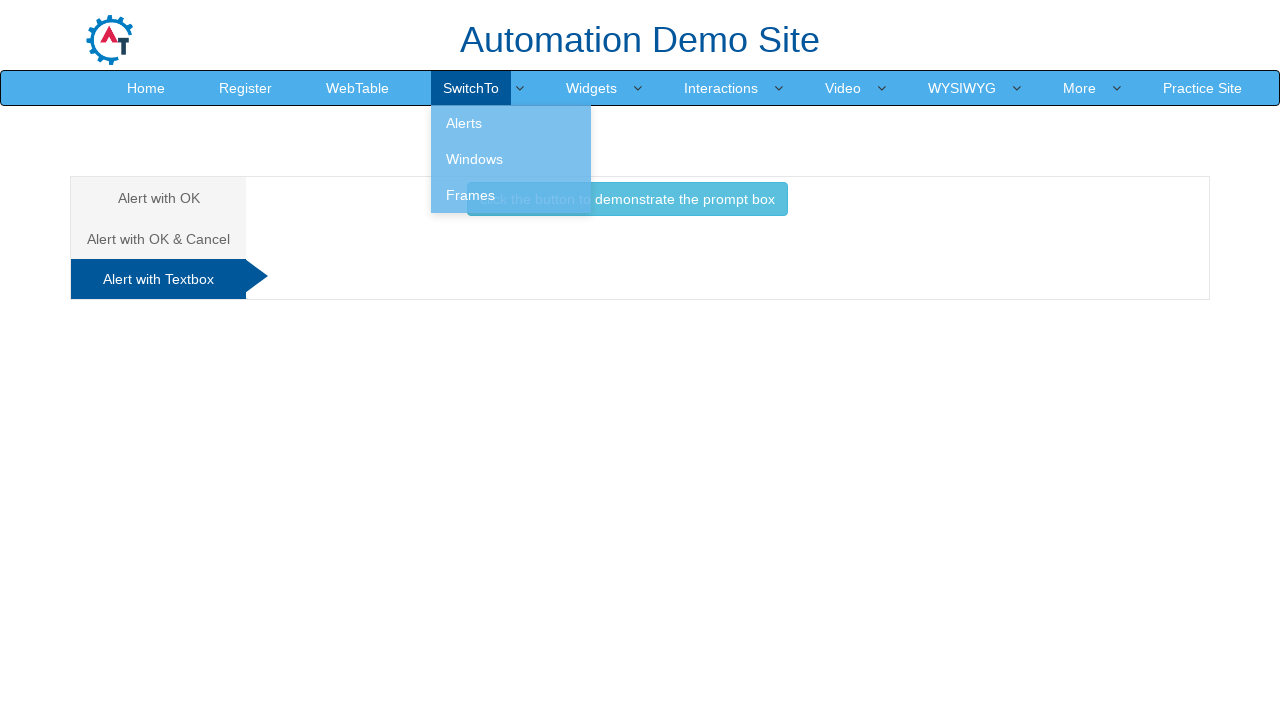

Clicked on Frames submenu at (511, 195) on text=Frames
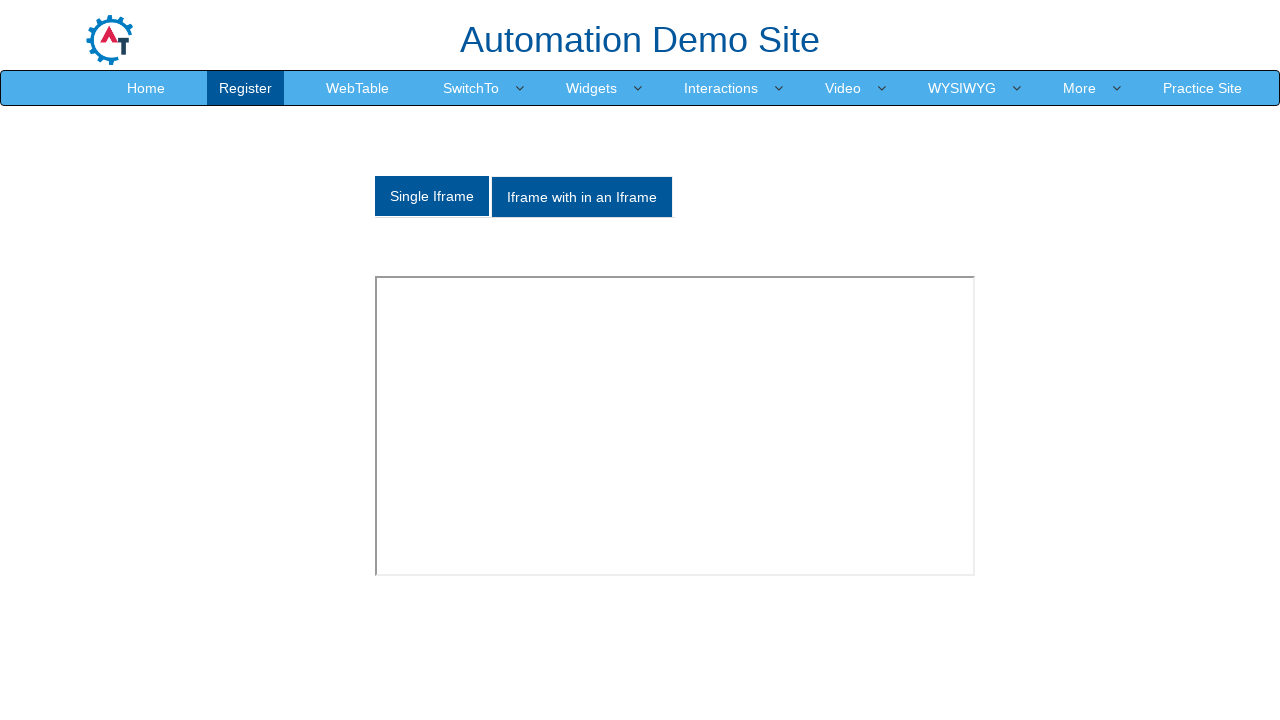

Clicked on Multiple tab in Frames section at (582, 197) on a[href='#Multiple']
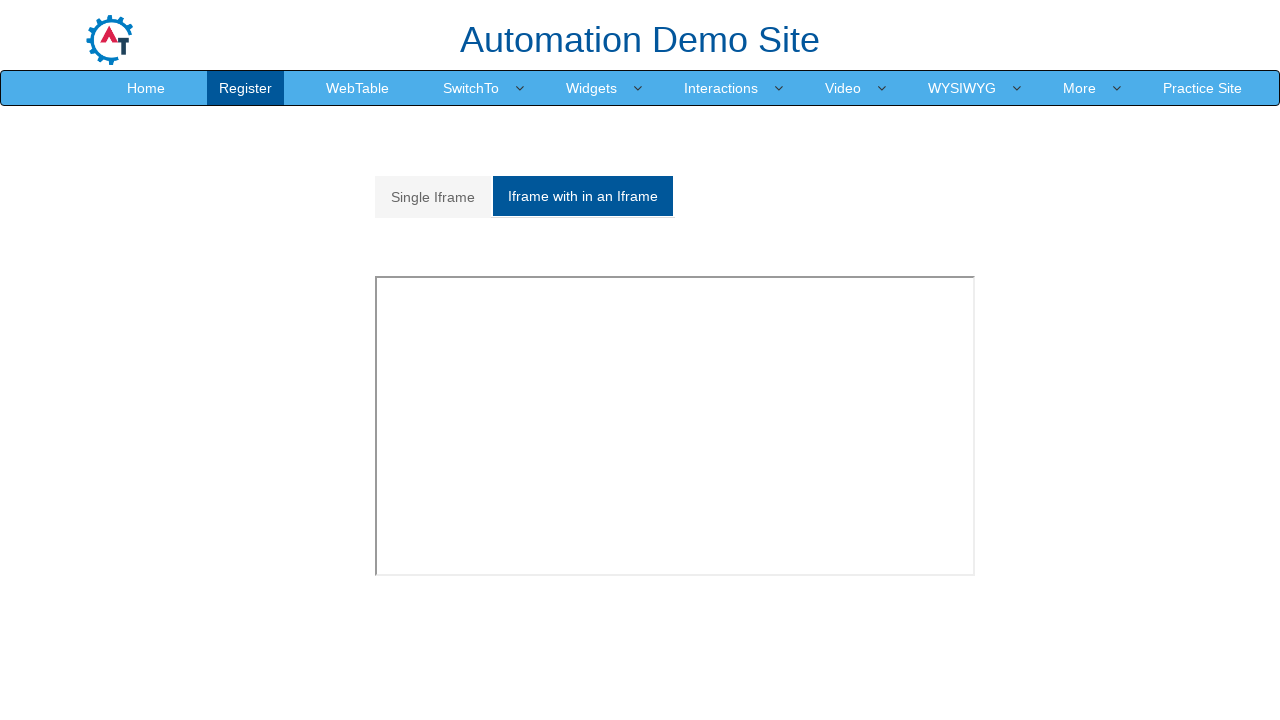

Switched to iframe with src='MultipleFrames.html'
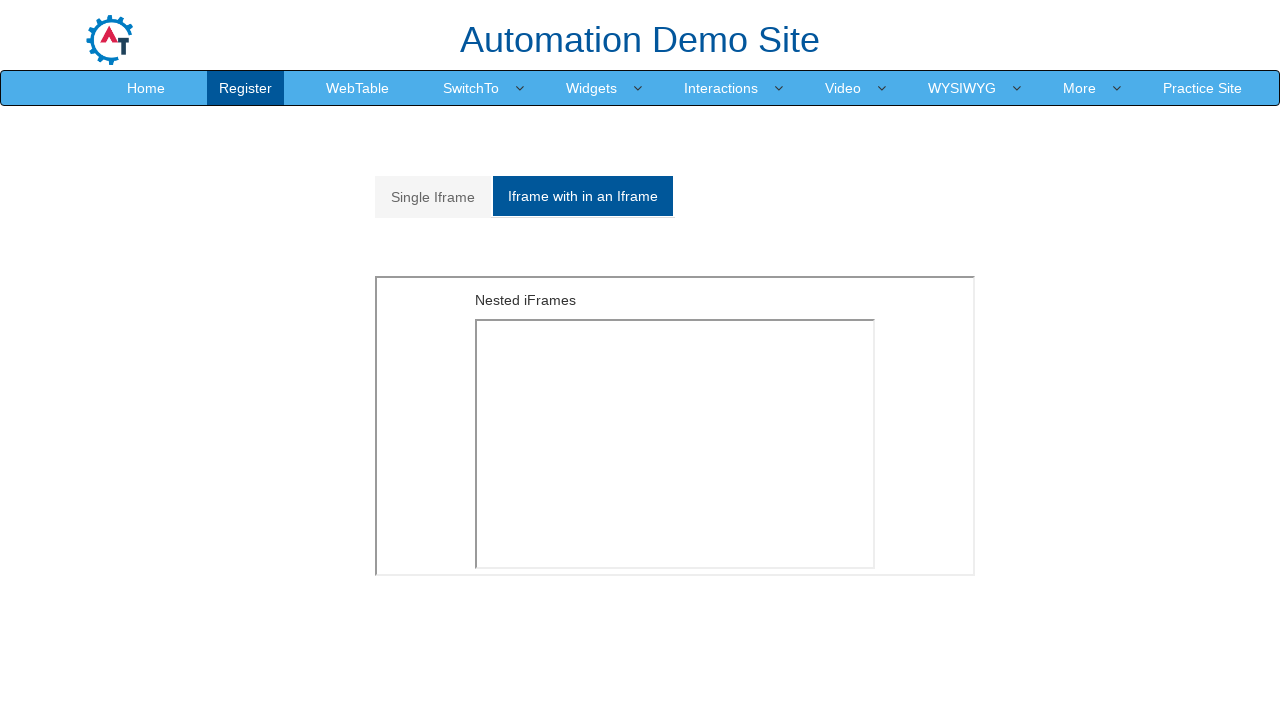

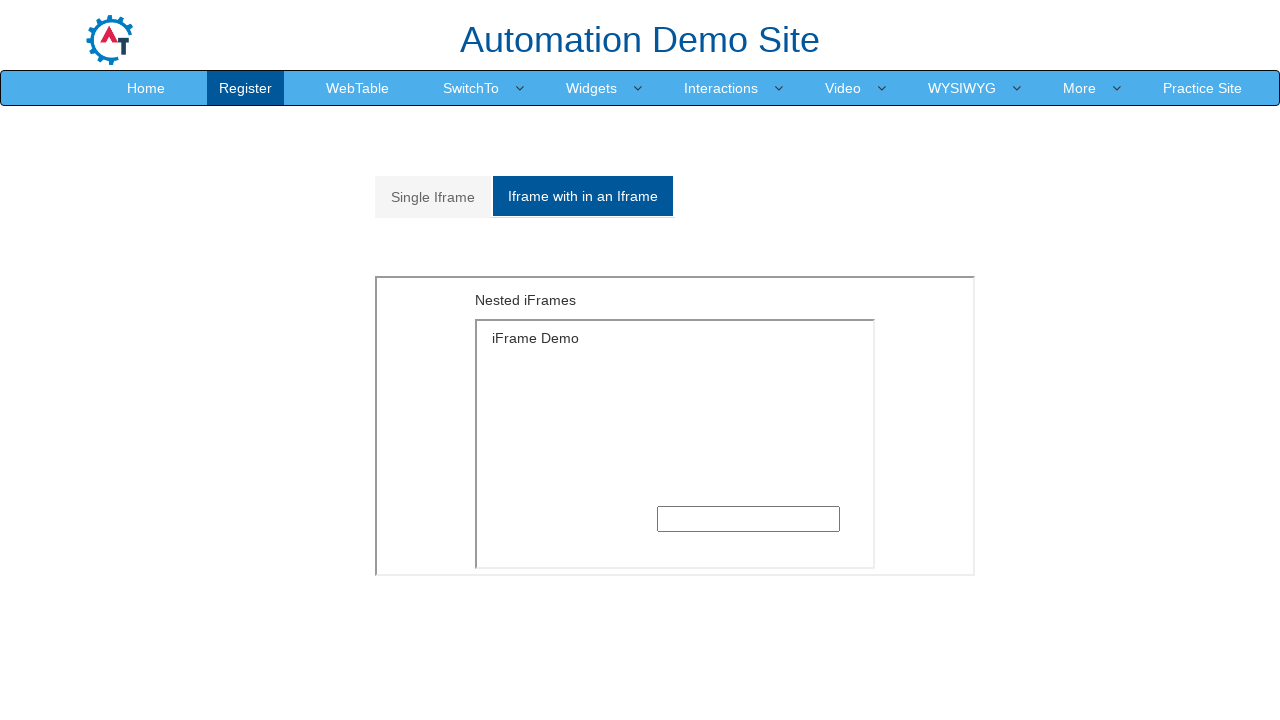